Tests that clicking on the handbook link in the navigation bar navigates to the TypeScript Handbook page and displays the correct title

Starting URL: https://www.typescriptlang.org

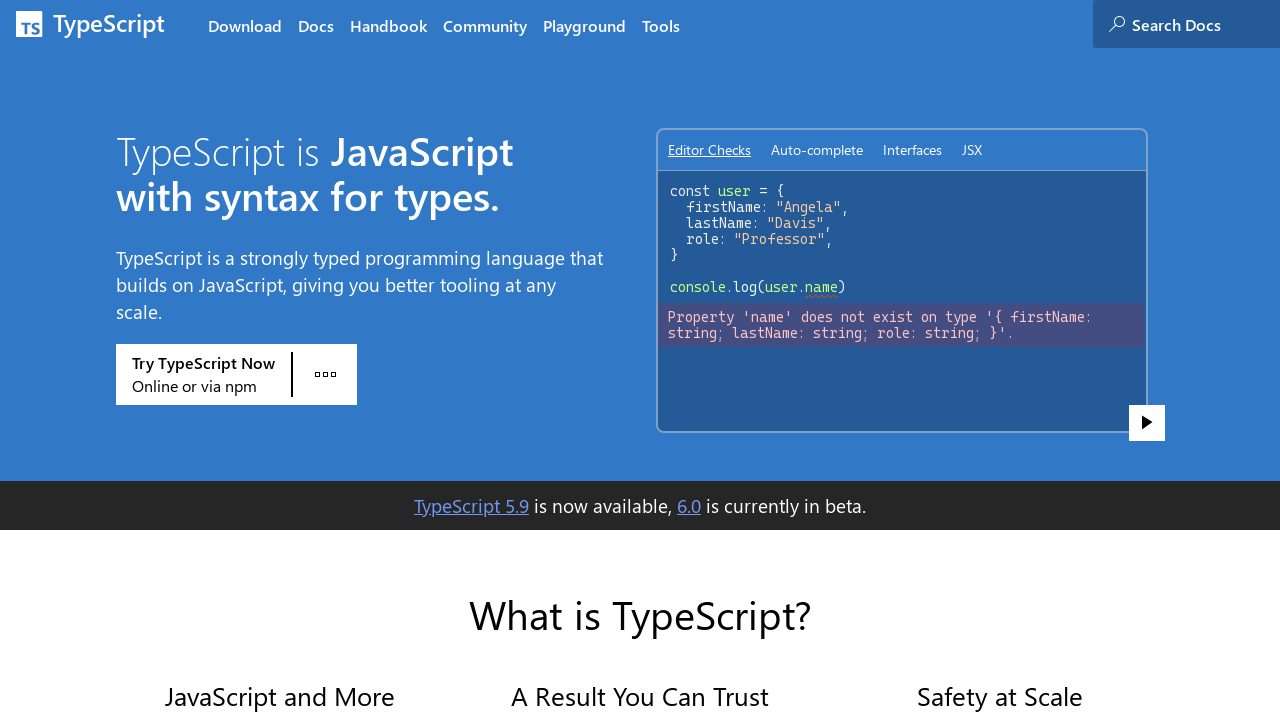

Clicked on the handbook link in the navigation bar at (388, 24) on nav a[href="/docs/handbook/intro.html"]
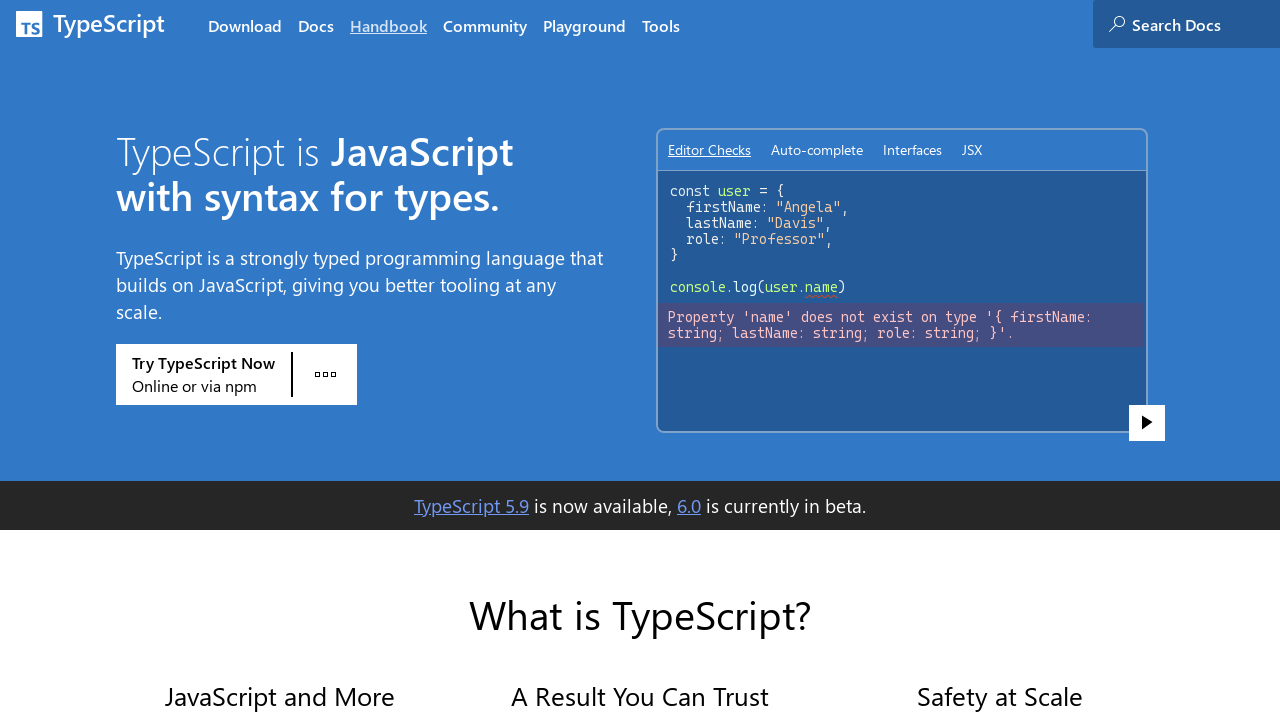

Navigated to TypeScript Handbook page and URL confirmed
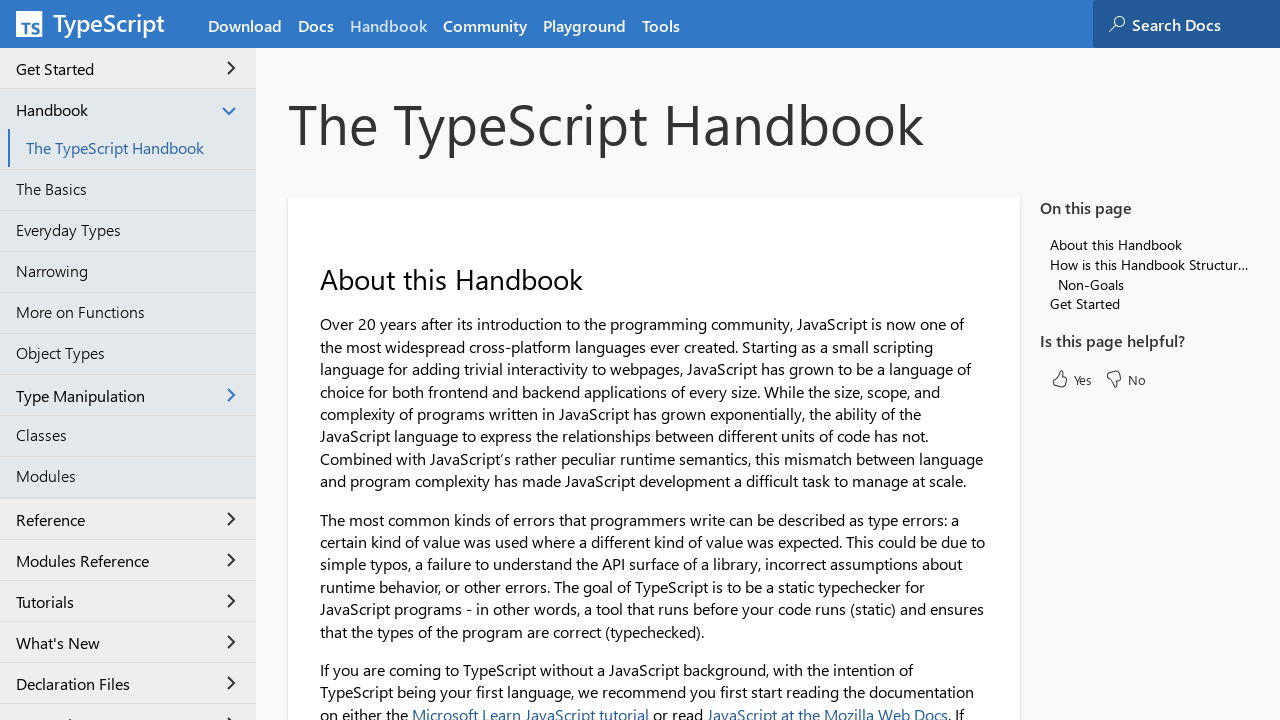

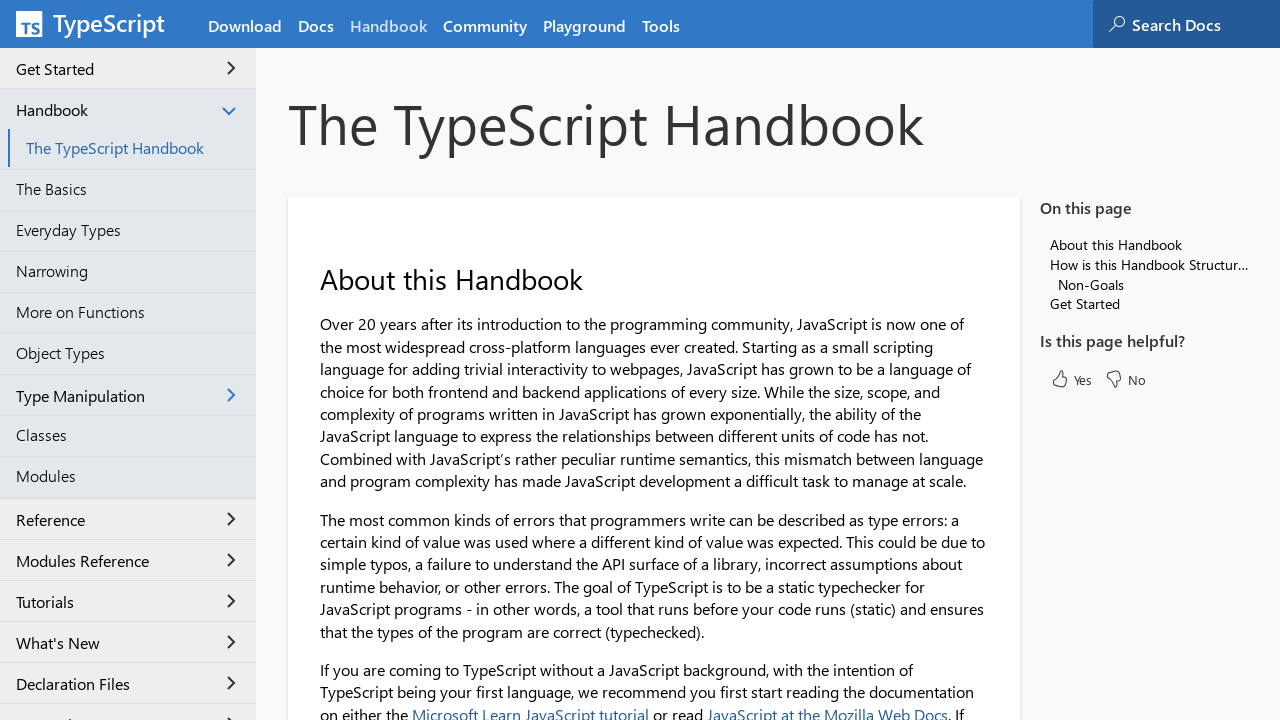